Tests keyboard and mouse input functionality by clicking on a name field, entering text, and clicking a button

Starting URL: https://formy-project.herokuapp.com/keypress

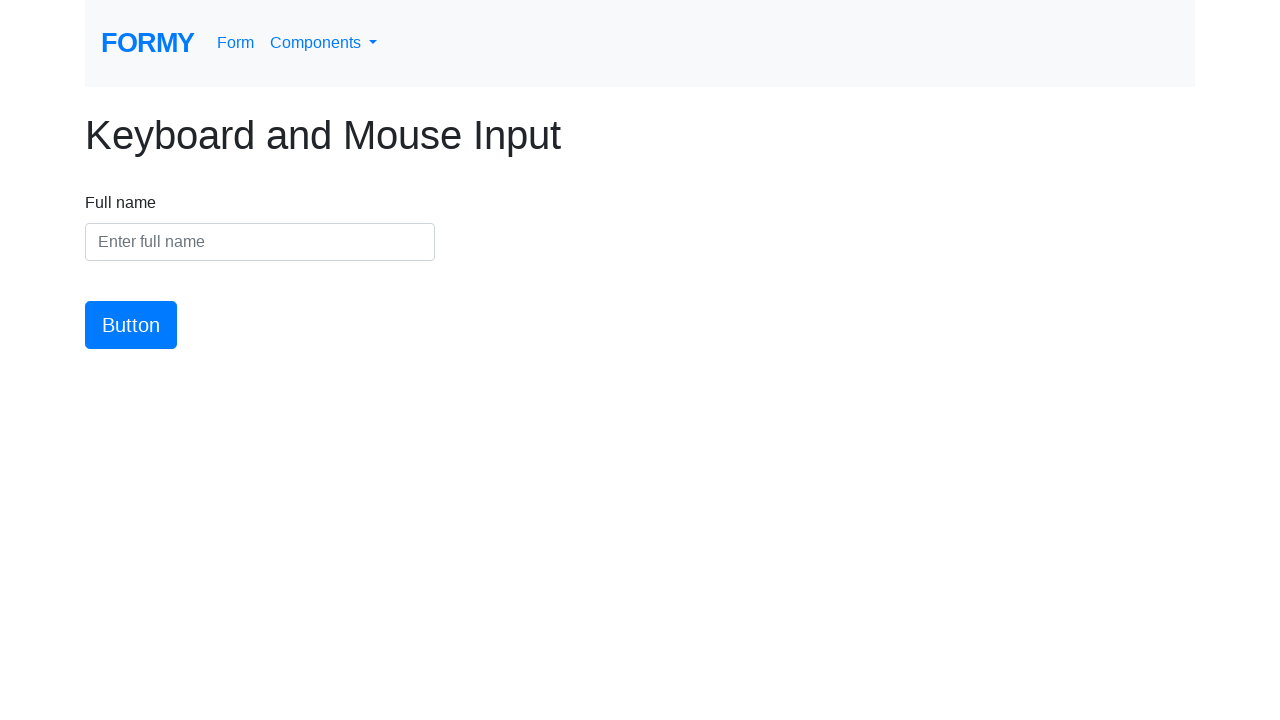

Clicked on the name input field at (260, 242) on #name
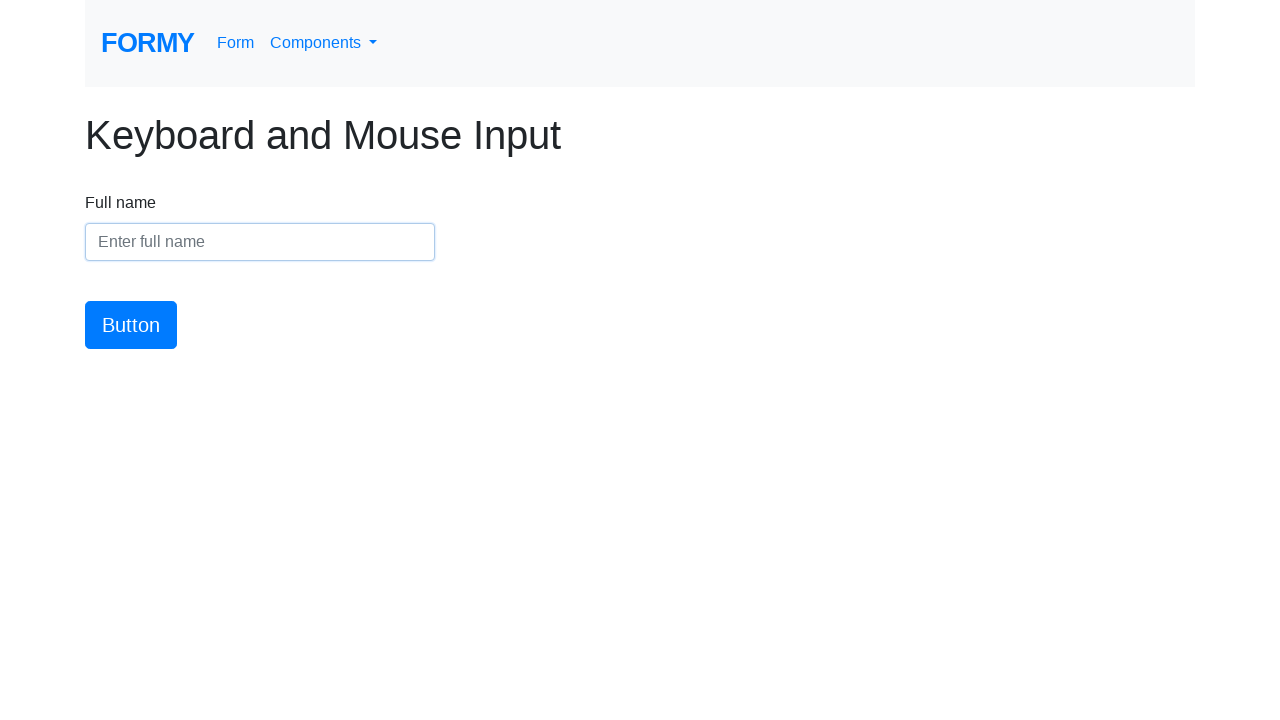

Entered 'Cristina Loghin' into the name field on #name
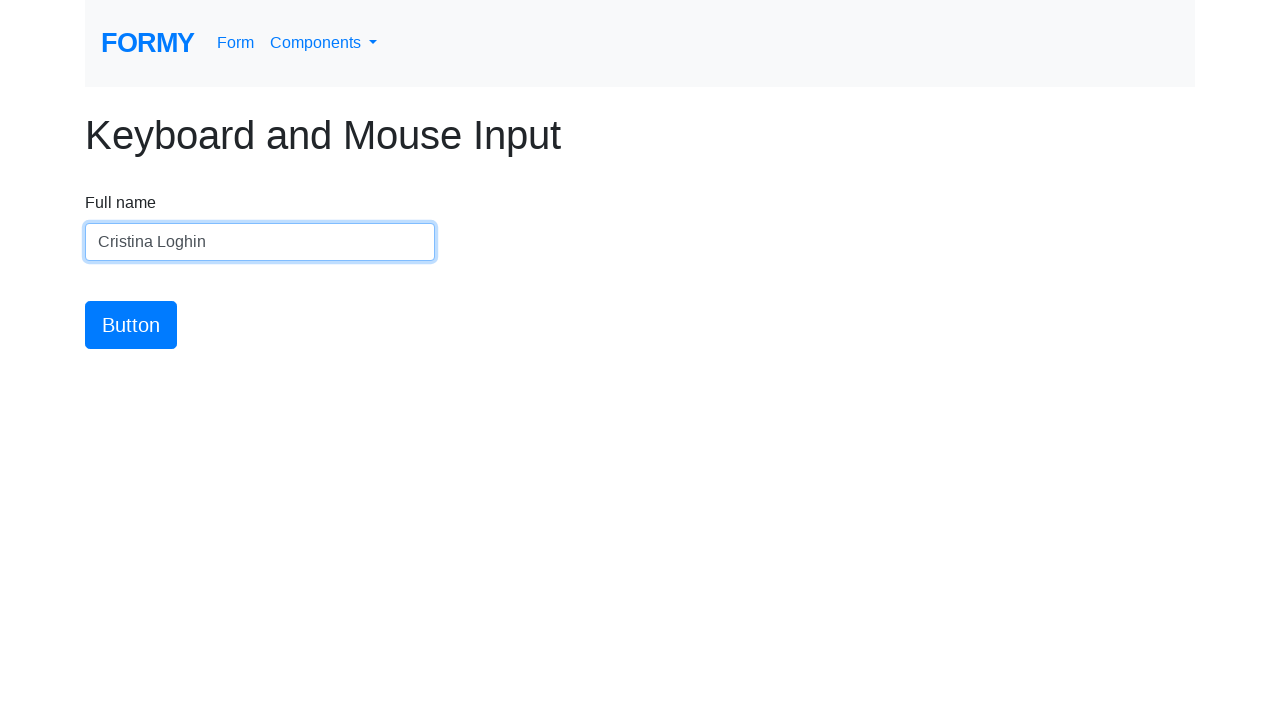

Clicked the button to submit the form at (131, 325) on #button
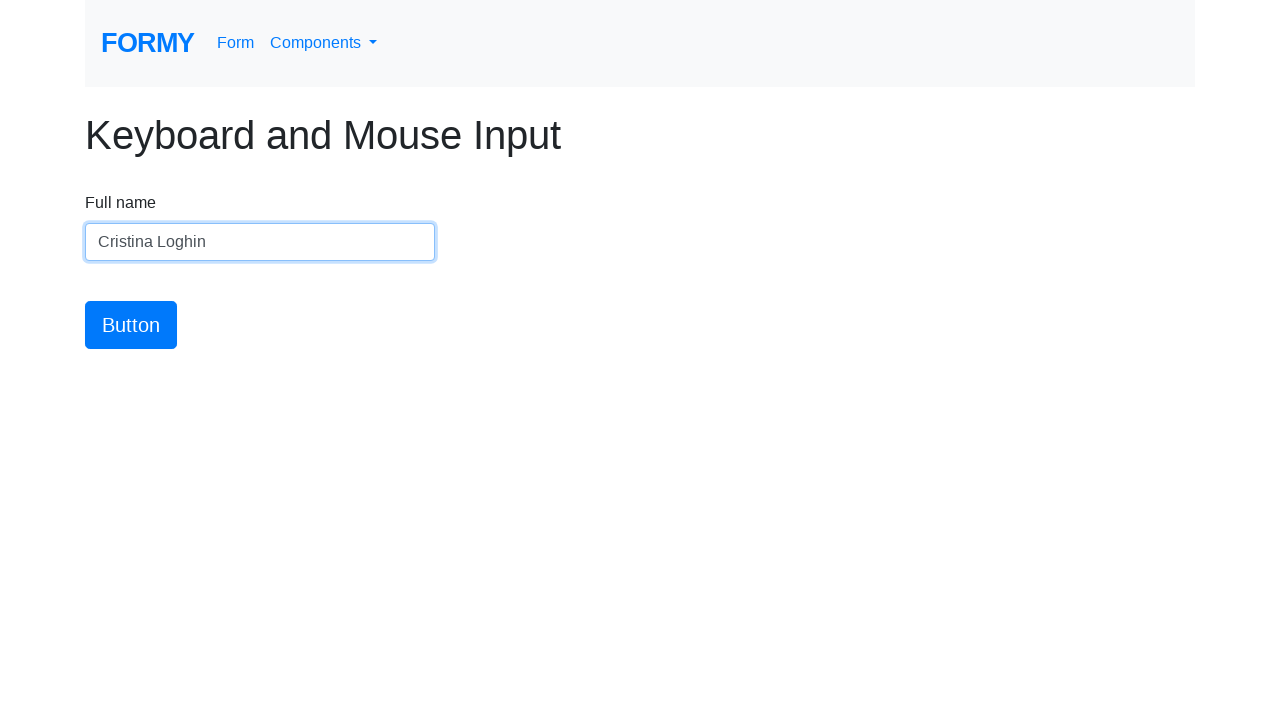

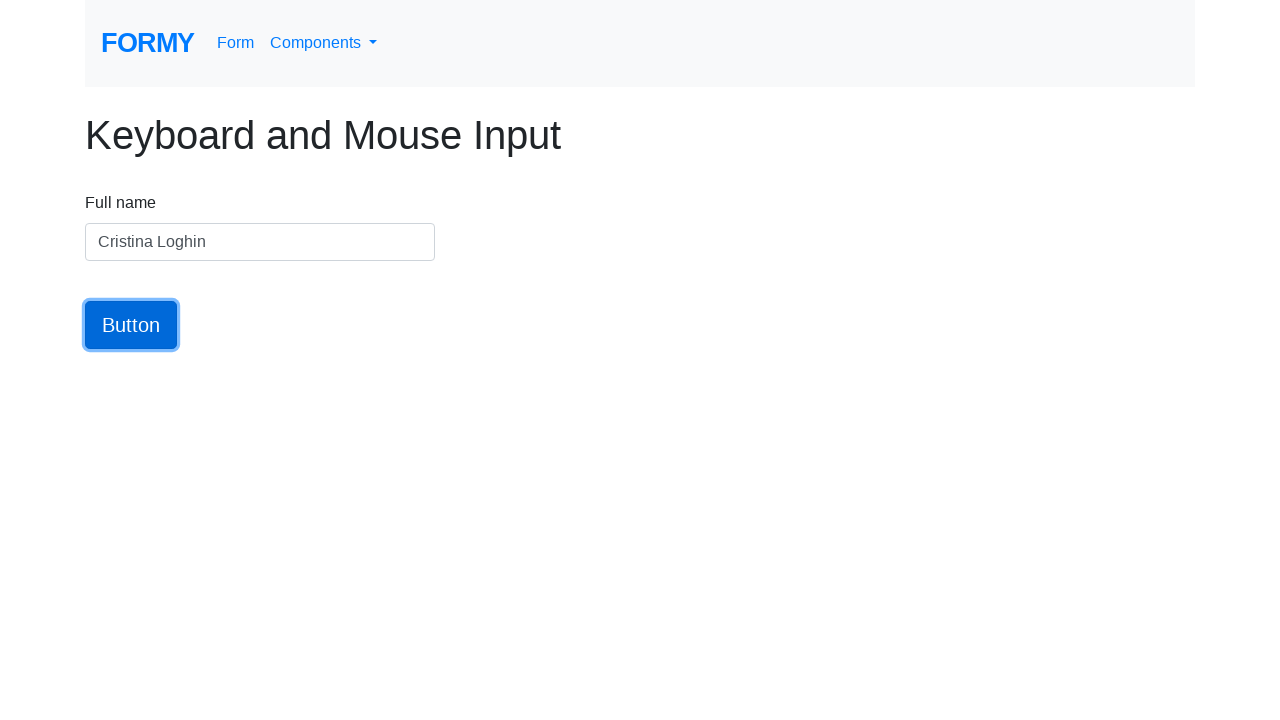